Tests a user registration form by filling in personal details (name, address, email, phone), selecting gender, hobbies, skills, country, date of birth, password, and language, then submitting the form.

Starting URL: http://demo.automationtesting.in/Index.html

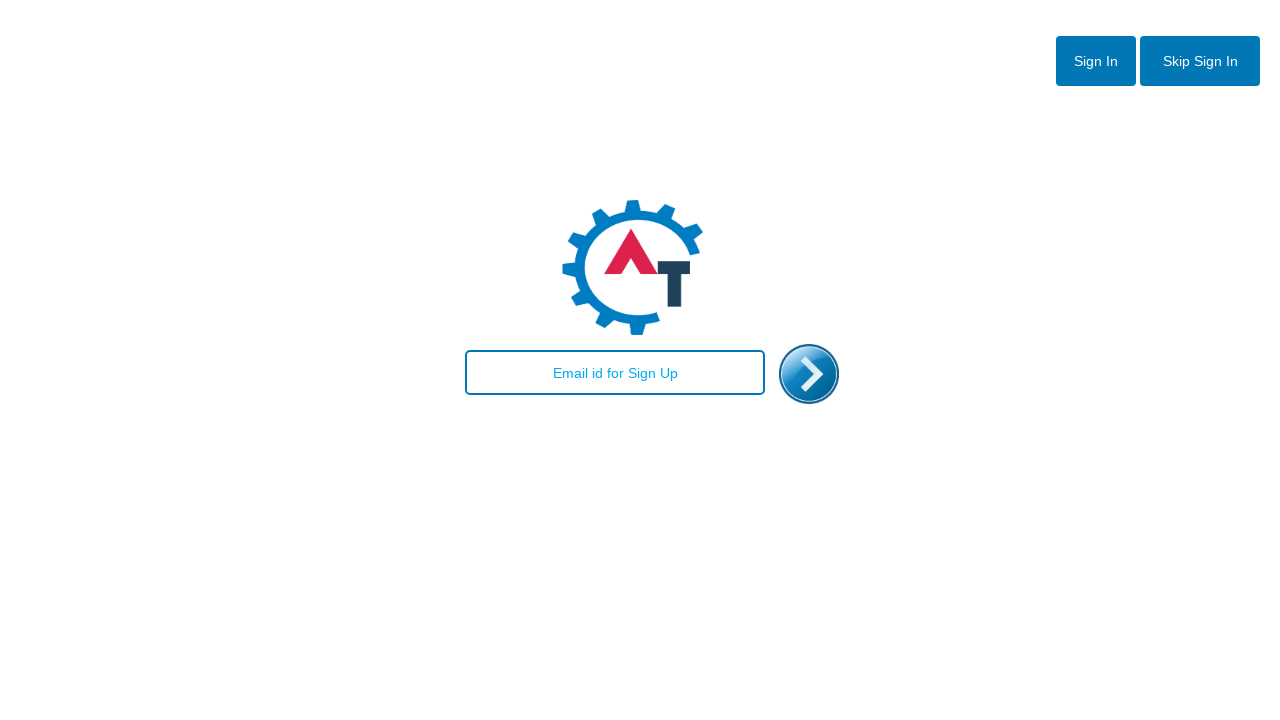

Clicked 'Skip sign in' button to access registration page at (1200, 61) on #btn2
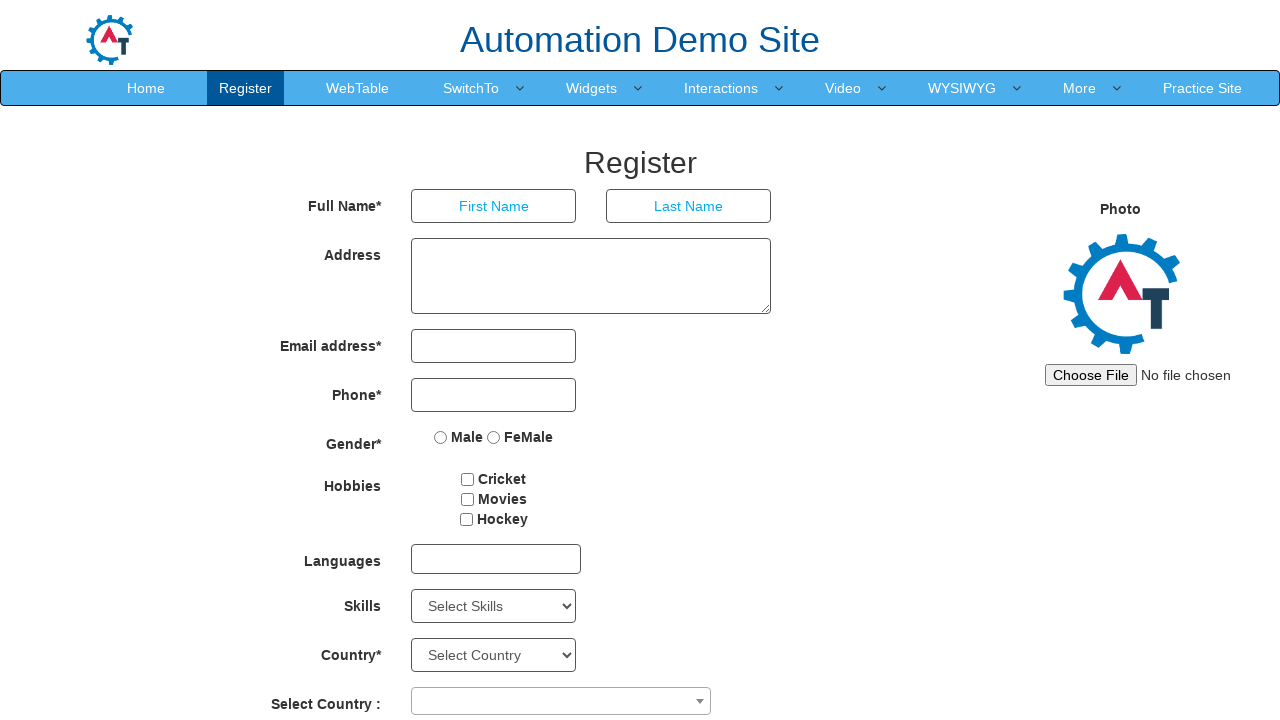

Registration page loaded and first name field is visible
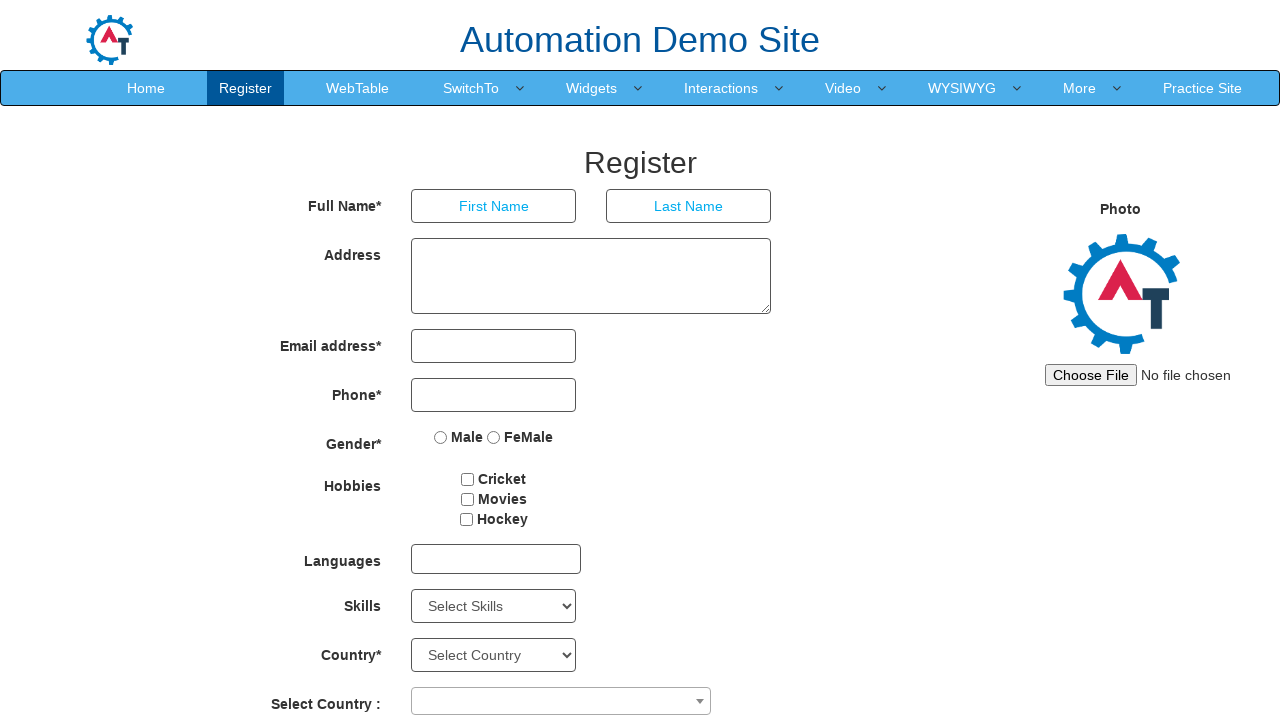

Filled first name field with 'Maria' on input[placeholder='First Name']
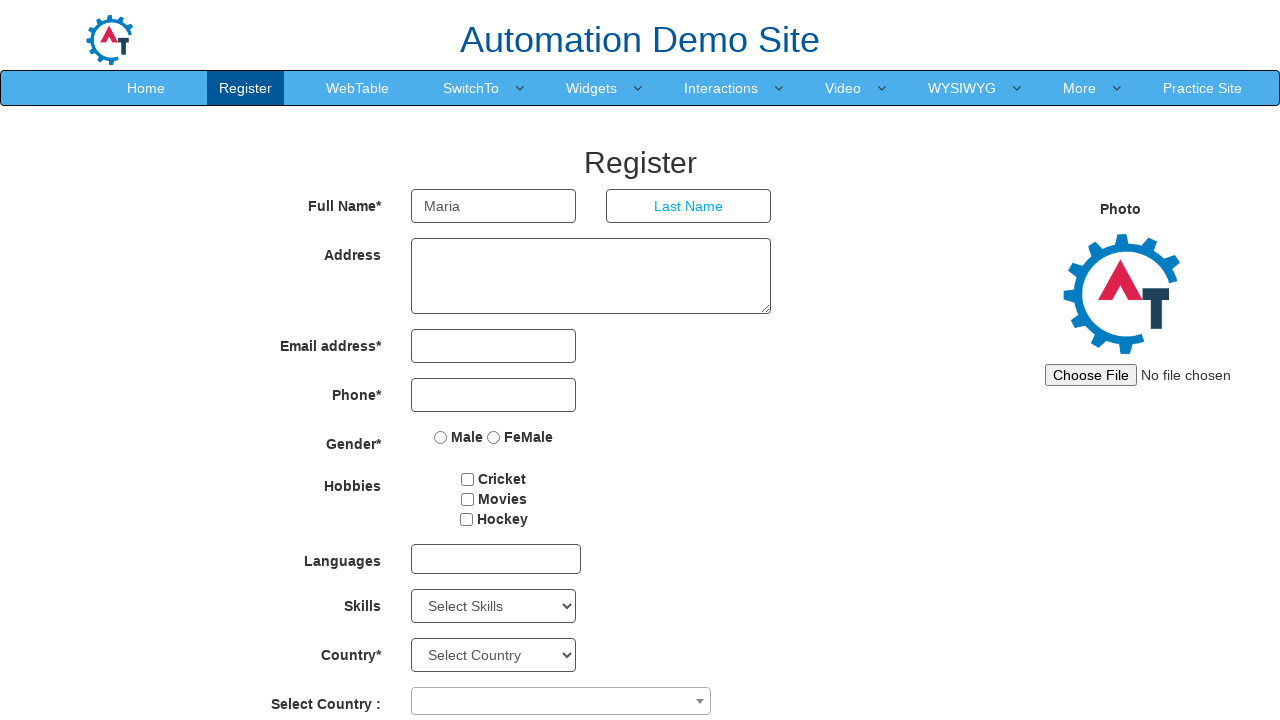

Filled last name field with 'Thompson' on input[placeholder='Last Name']
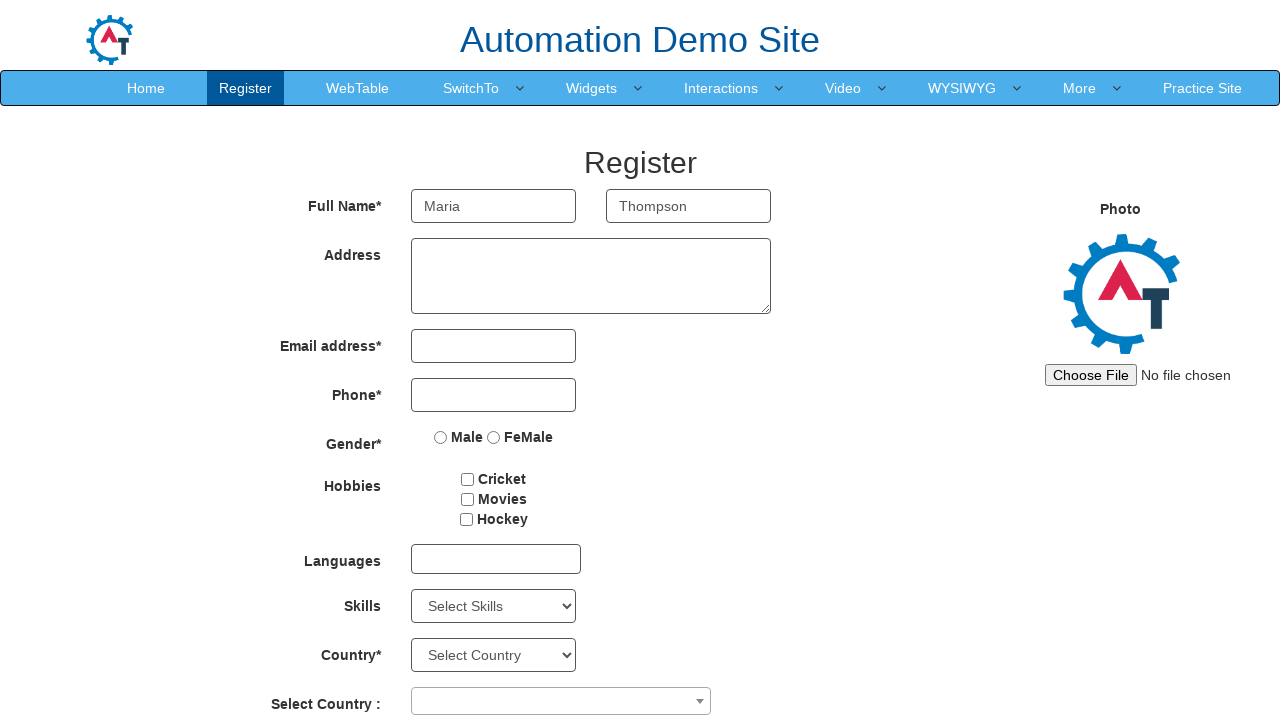

Filled address field with '123 Main Street, Apt 45, Building C' on textarea[ng-model='Adress']
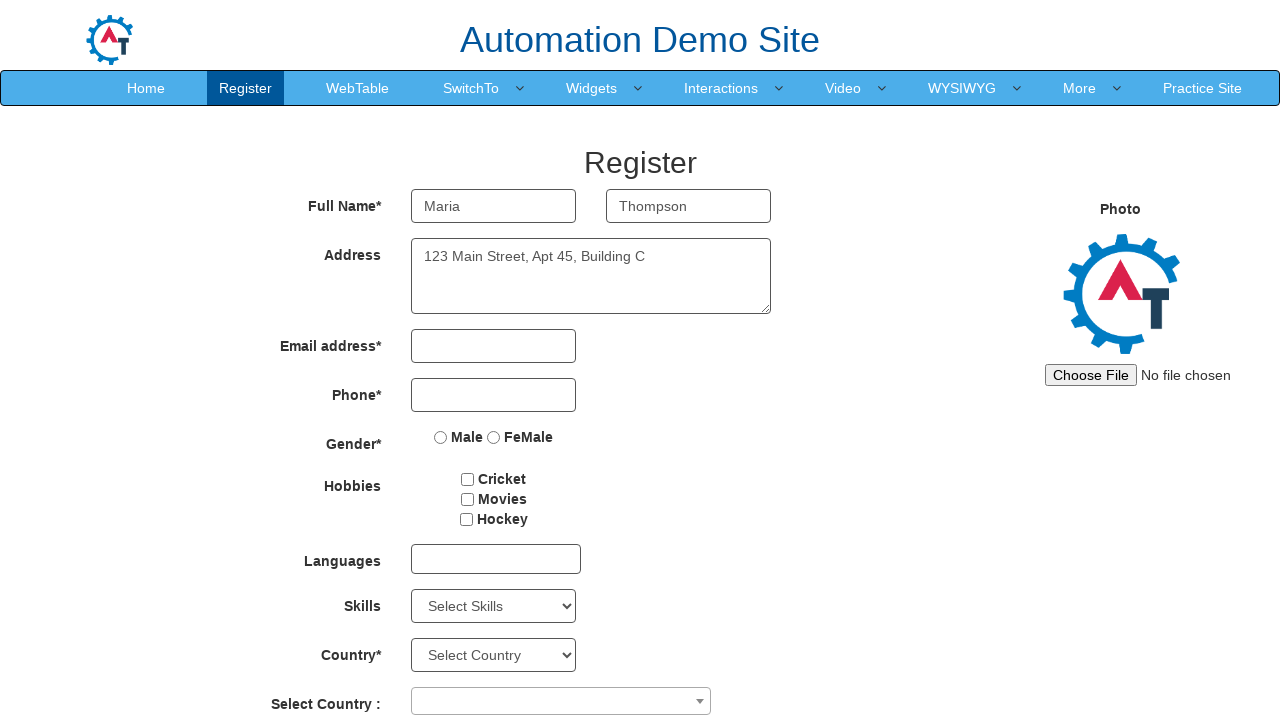

Filled email field with 'maria.thompson@testmail.com' on input[ng-model='EmailAdress']
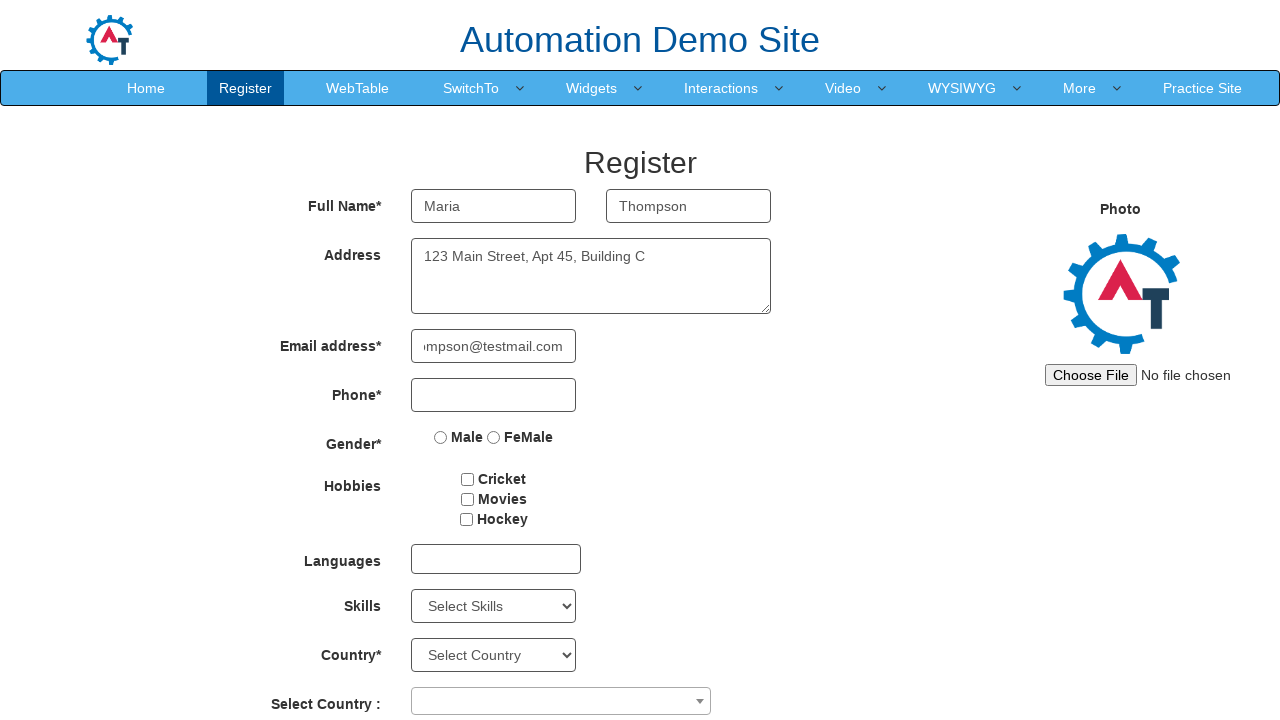

Filled phone number field with '0729384756' on input[type='tel']
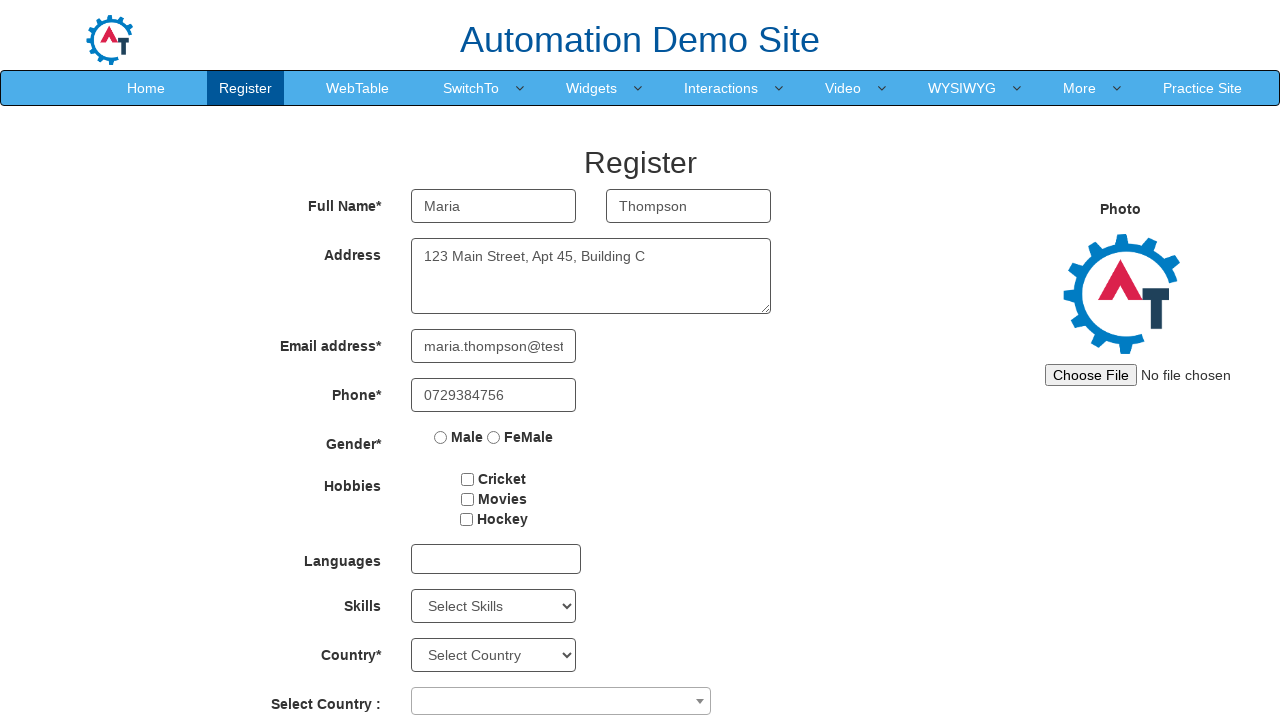

Selected 'Female' gender option at (494, 437) on input[value='FeMale']
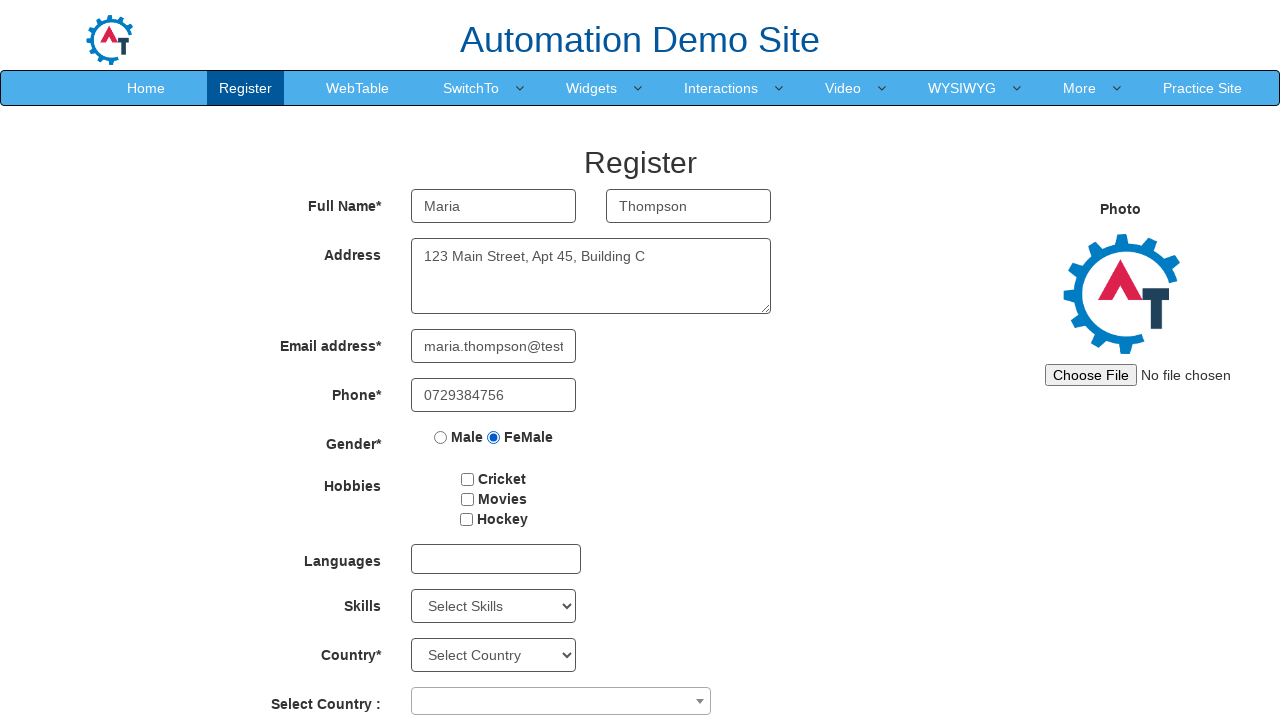

Selected 'Cricket' hobby checkbox at (468, 479) on #checkbox1
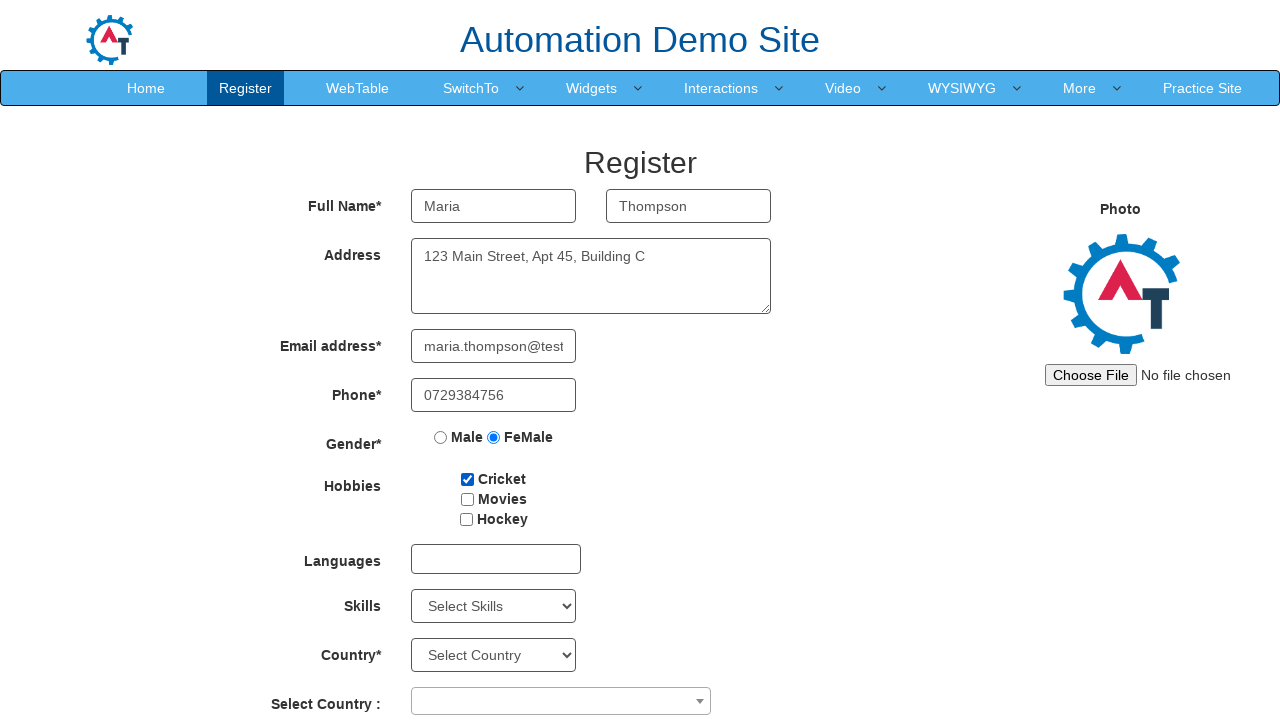

Selected 'Movies' hobby checkbox at (467, 499) on #checkbox2
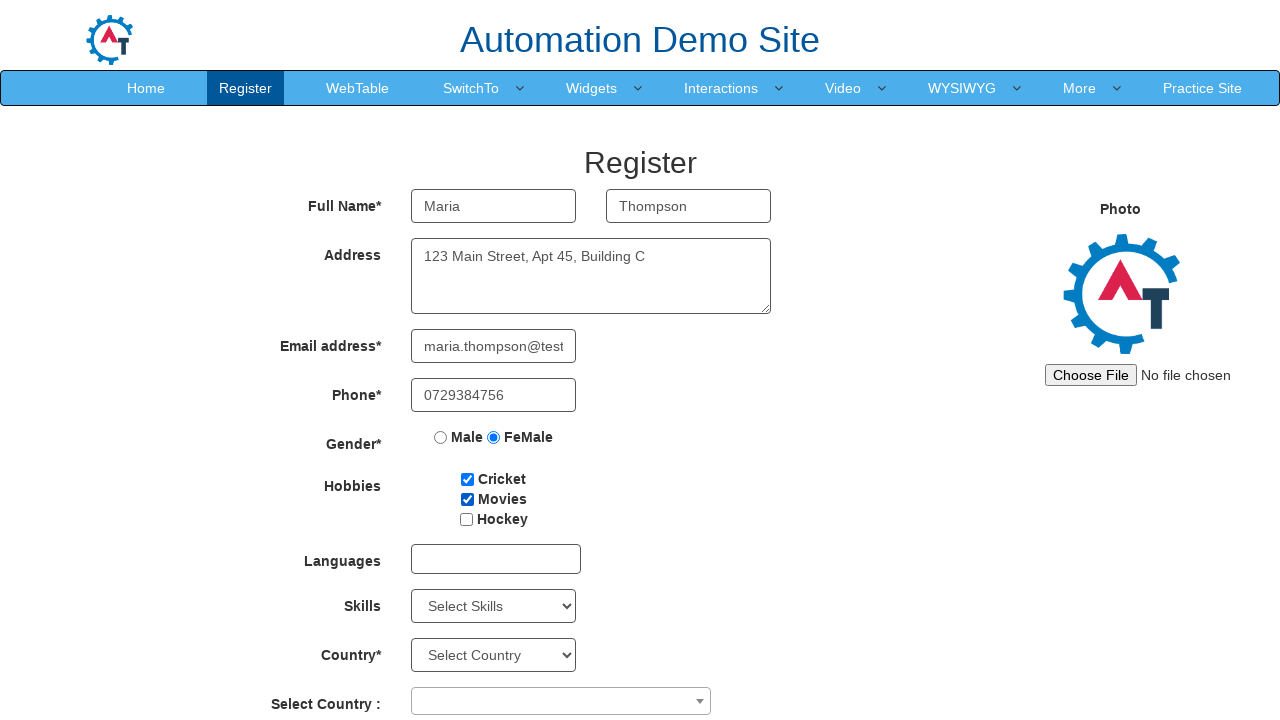

Selected 'Hockey' hobby checkbox at (466, 519) on #checkbox3
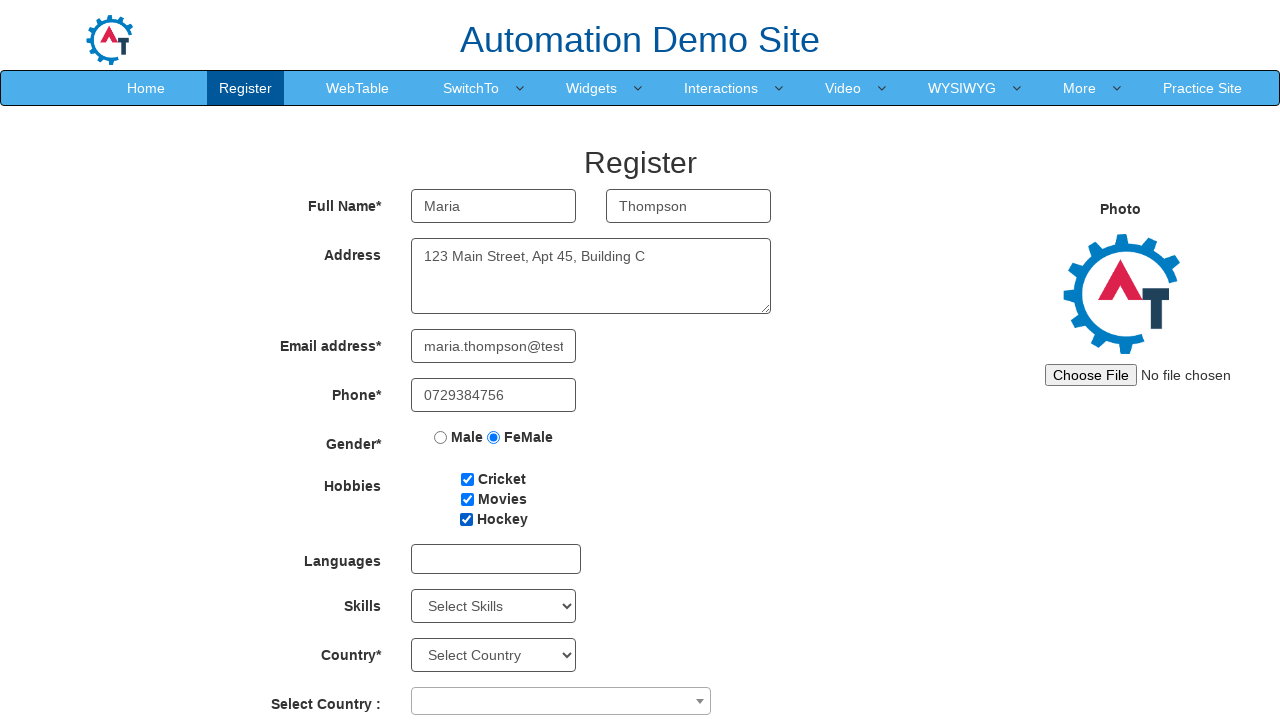

Selected 'Android' from skills dropdown on #Skills
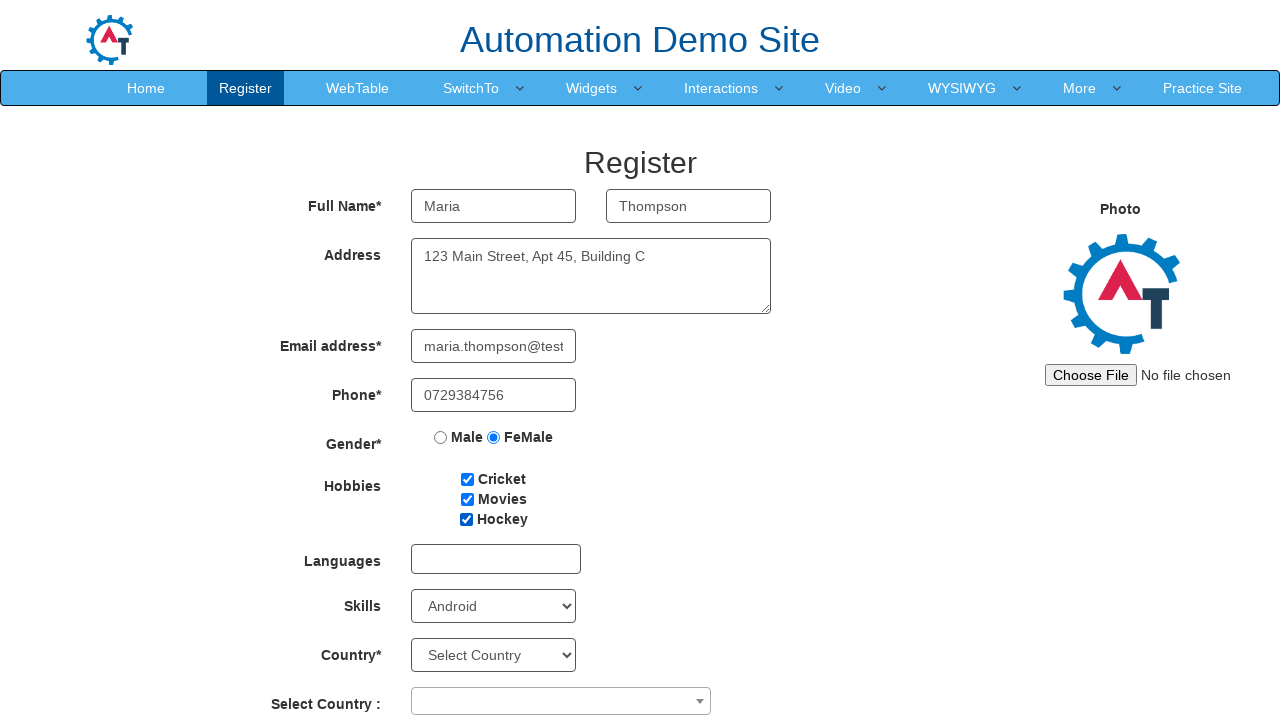

Selected 'Denmark' from country dropdown on #country
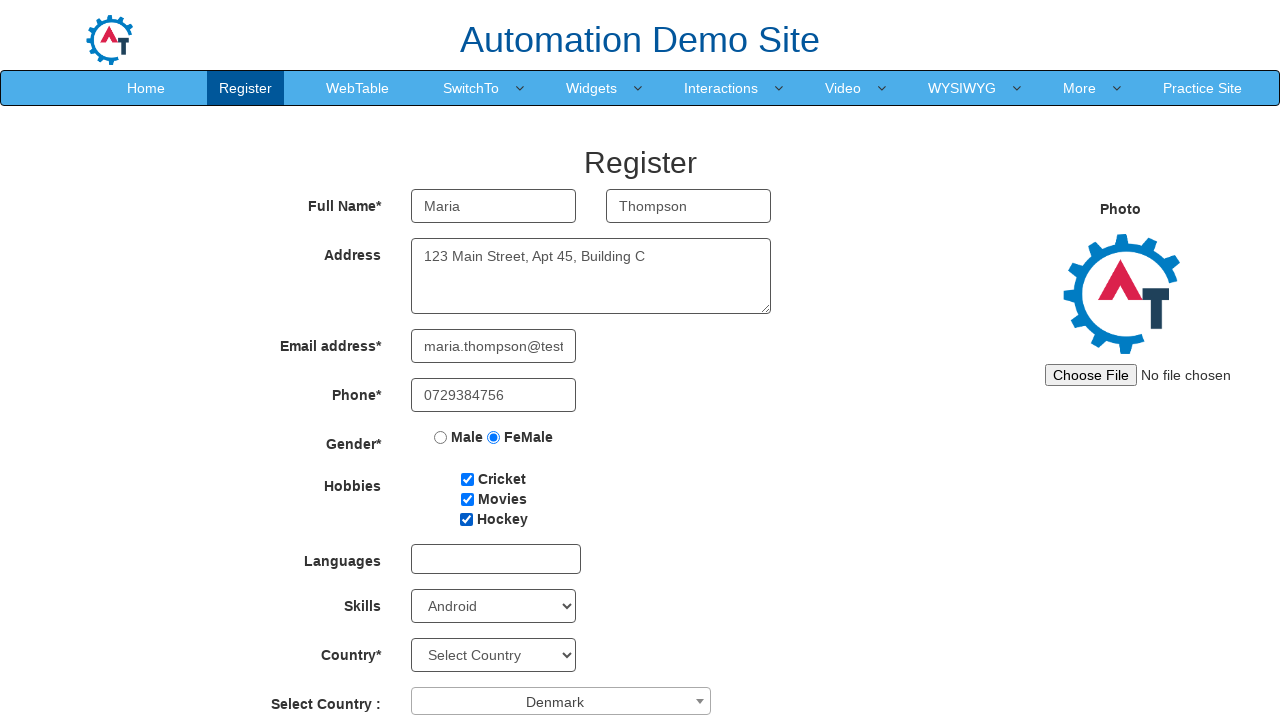

Selected birth year '1998' on #yearbox
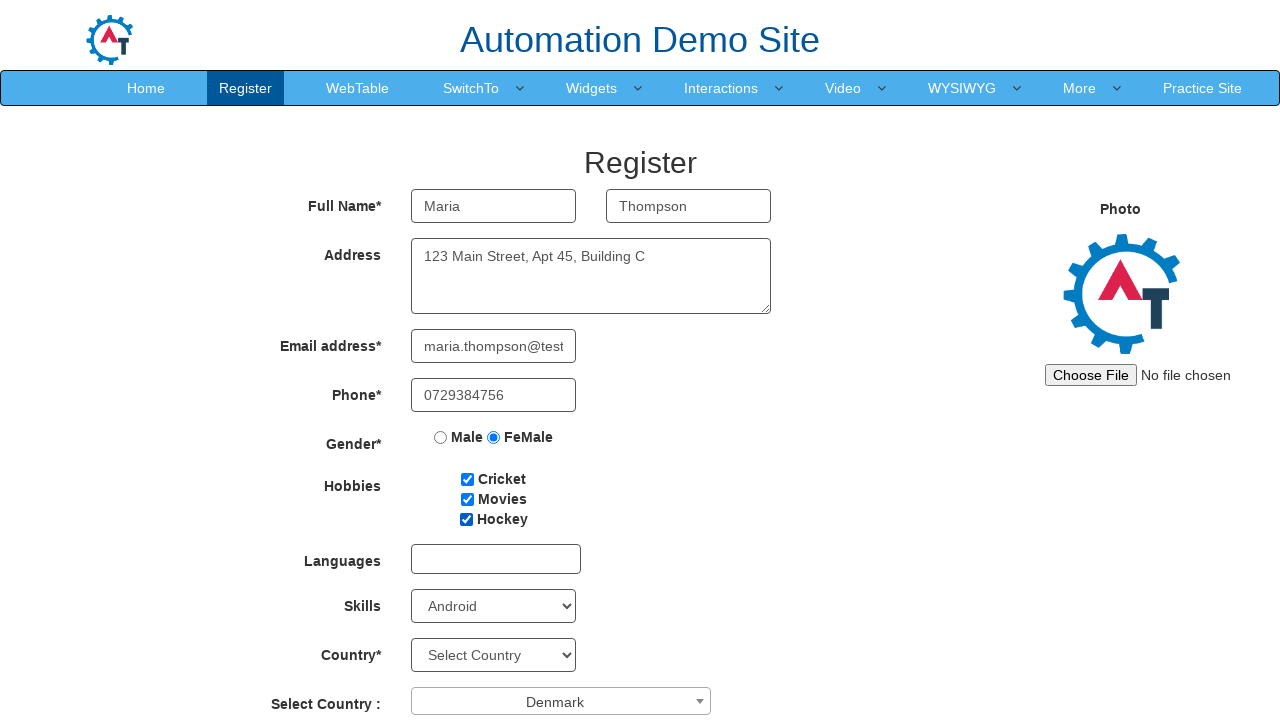

Selected birth month 'March' on select[ng-model='monthbox']
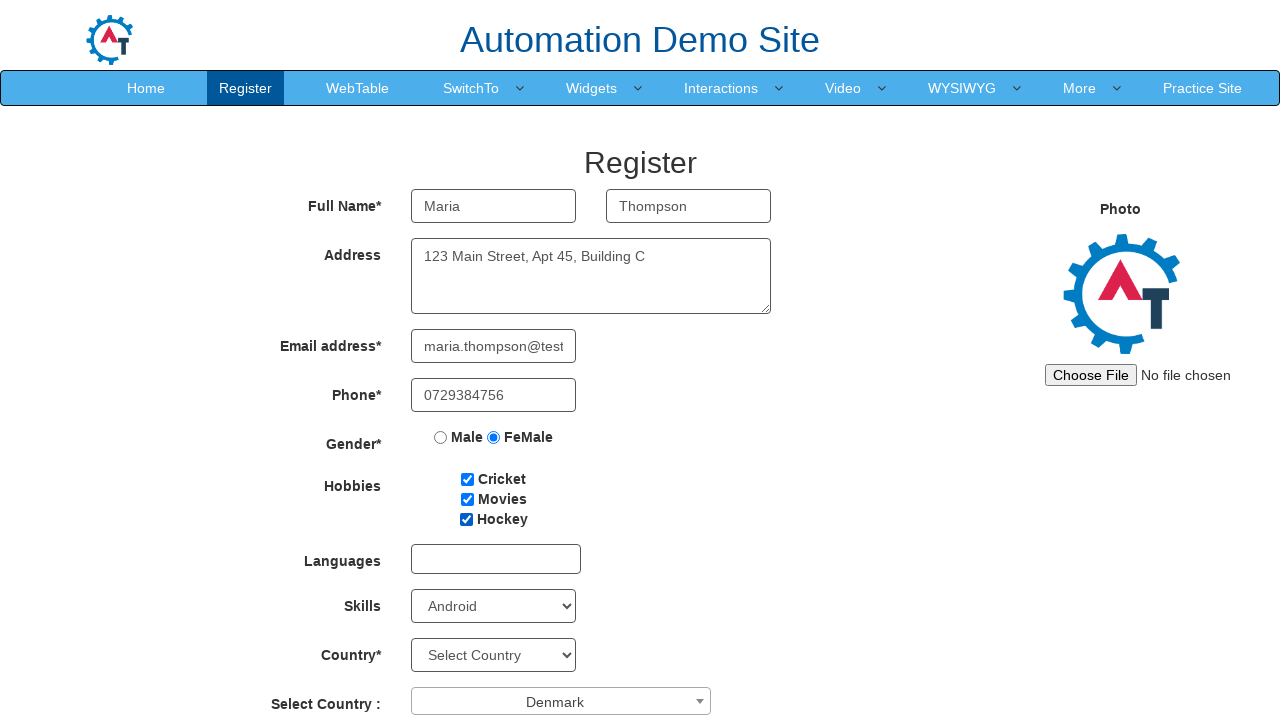

Selected birth day '14' on #daybox
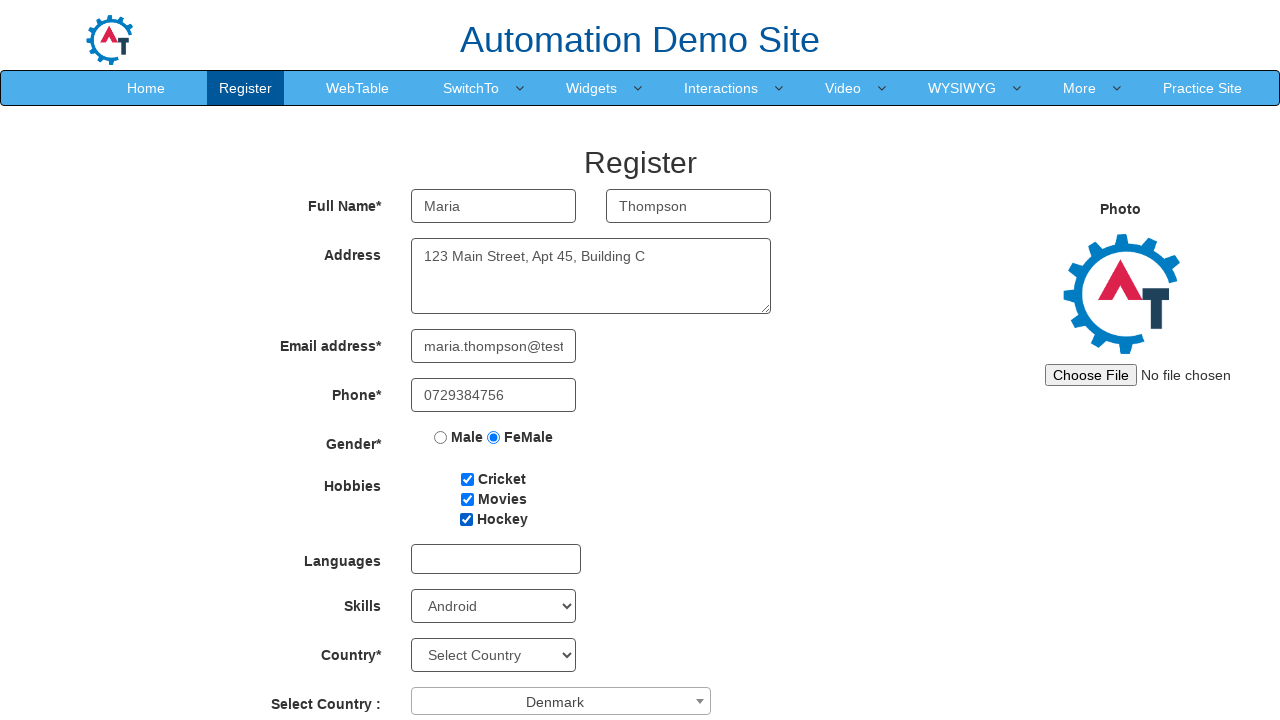

Filled password field with 'SecurePass123' on #firstpassword
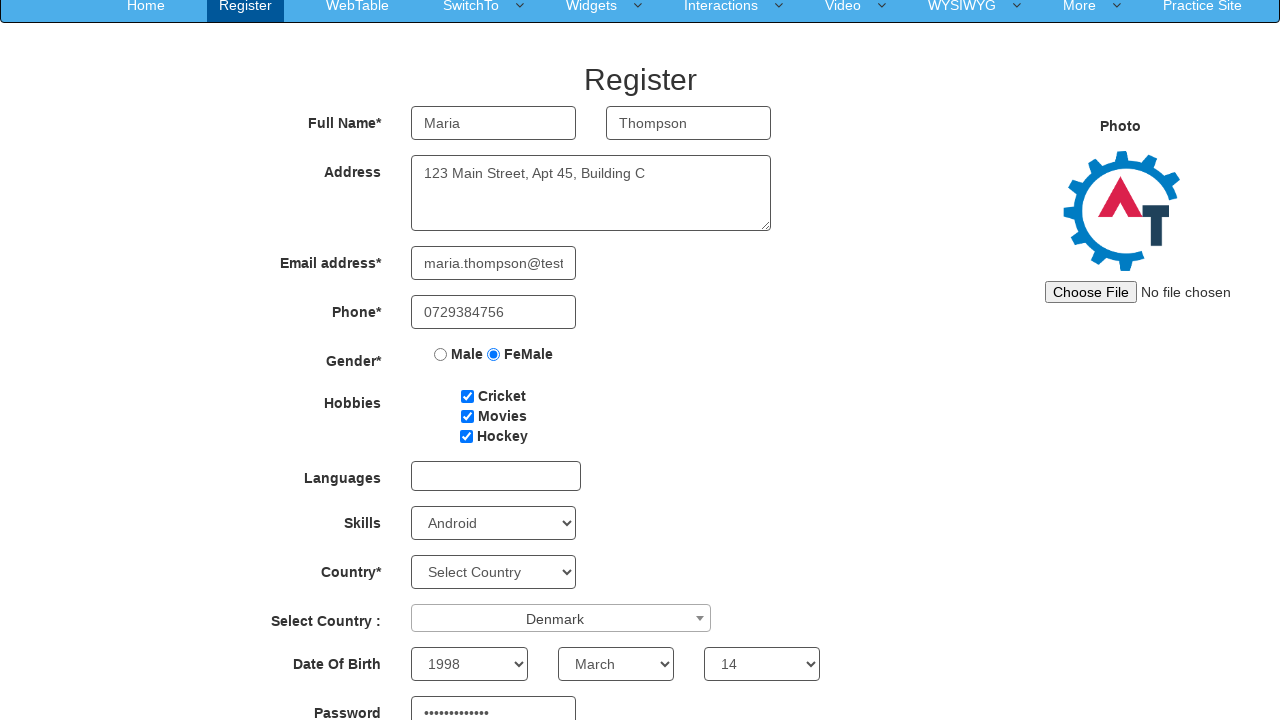

Filled confirm password field with 'SecurePass123' on #secondpassword
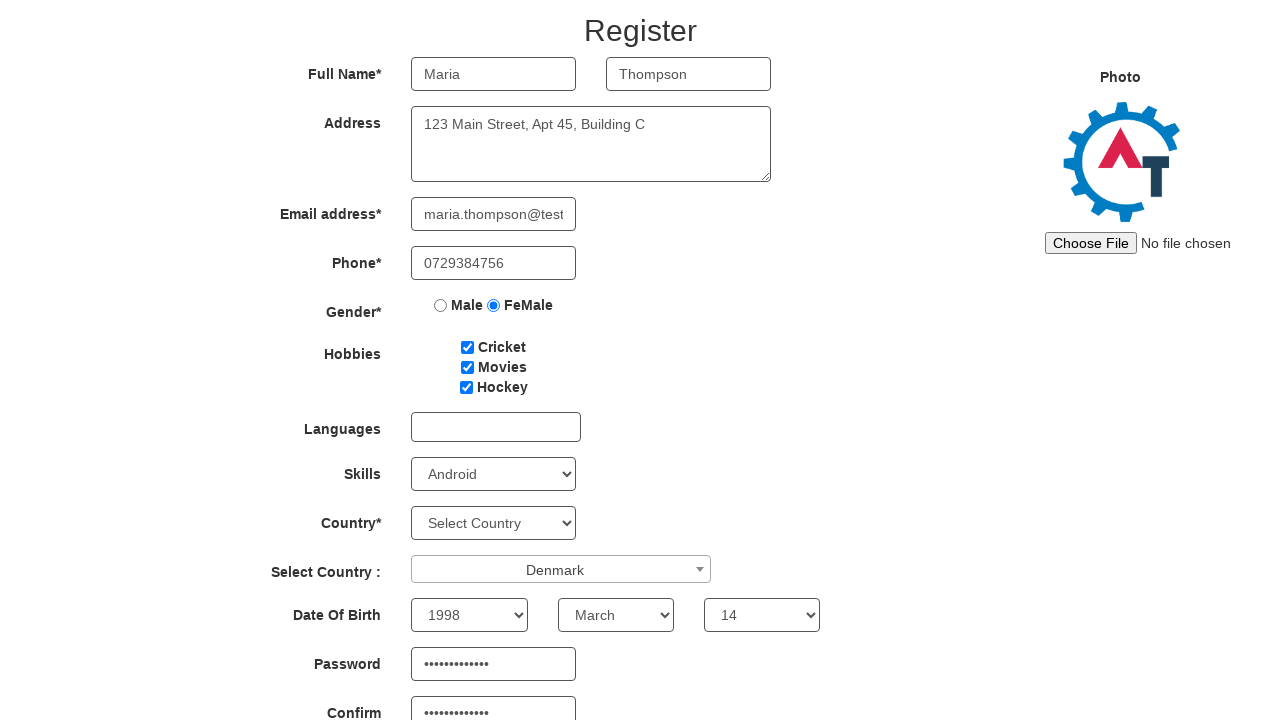

Opened custom language dropdown menu at (496, 427) on #msdd
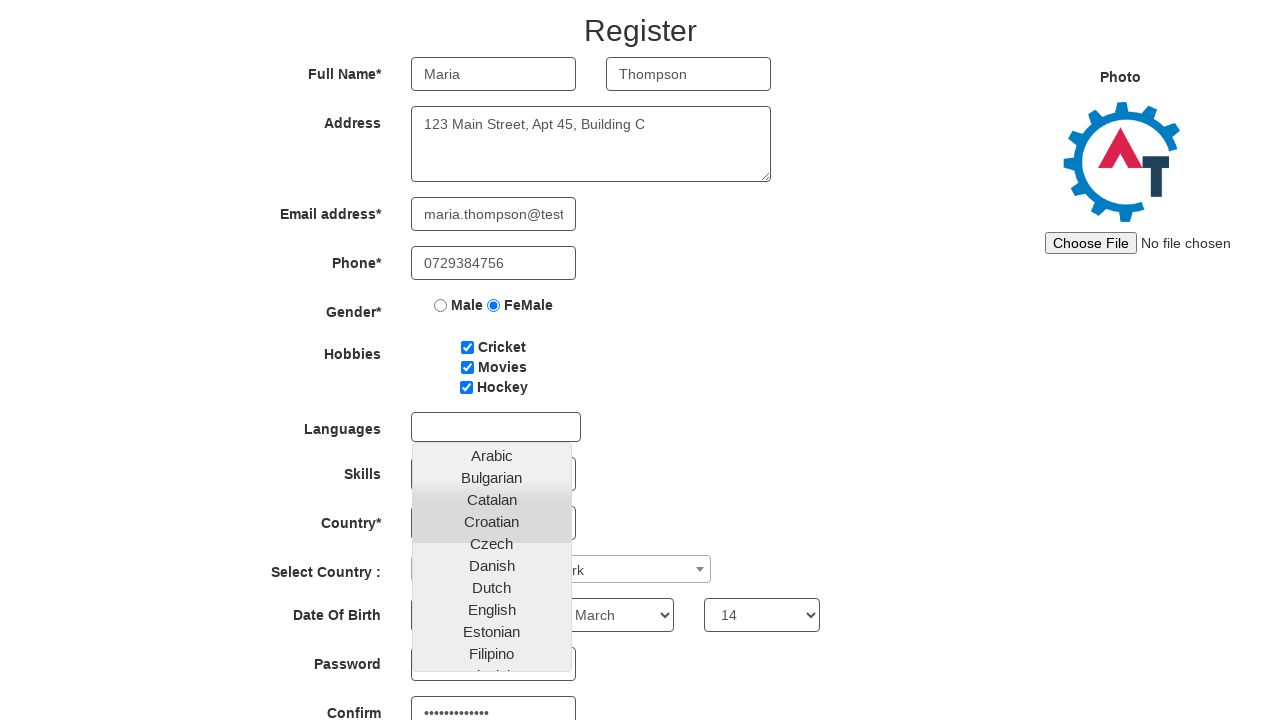

Selected 'Bulgarian' from language dropdown at (492, 477) on xpath=//li[@class='ng-scope']/a[text()='Bulgarian']
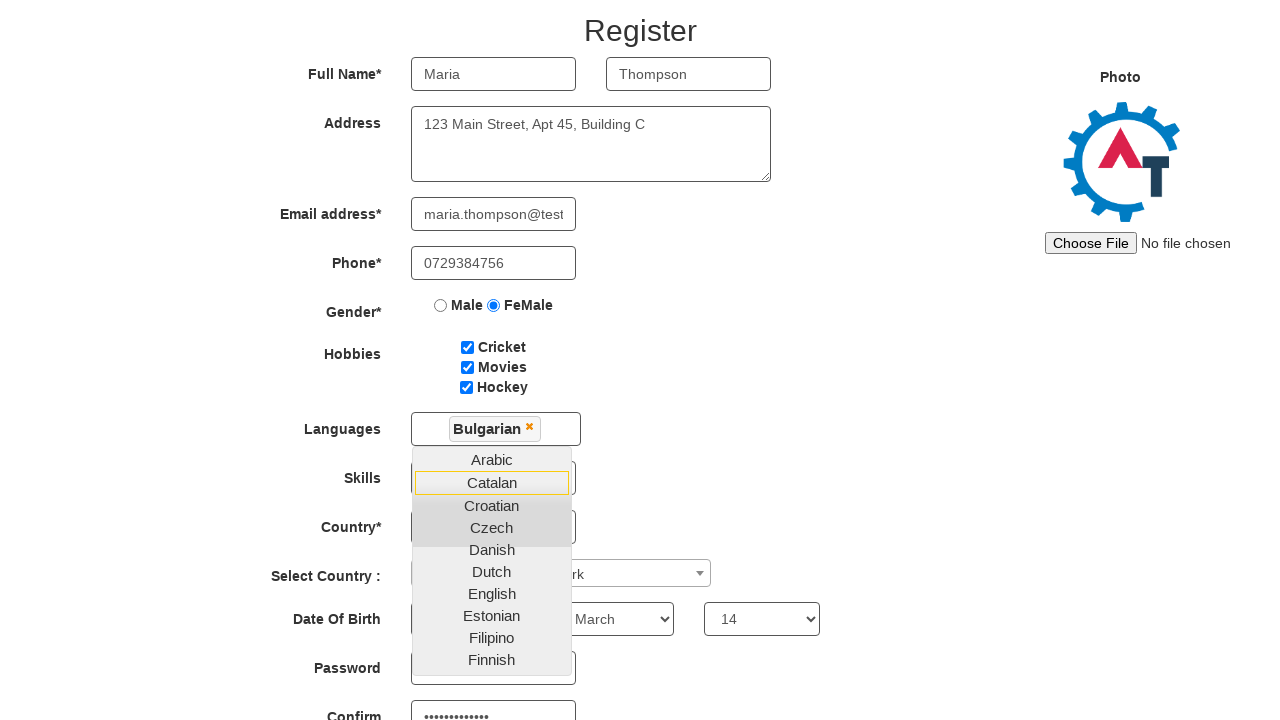

Clicked submit button to complete registration form submission at (572, 623) on #submitbtn
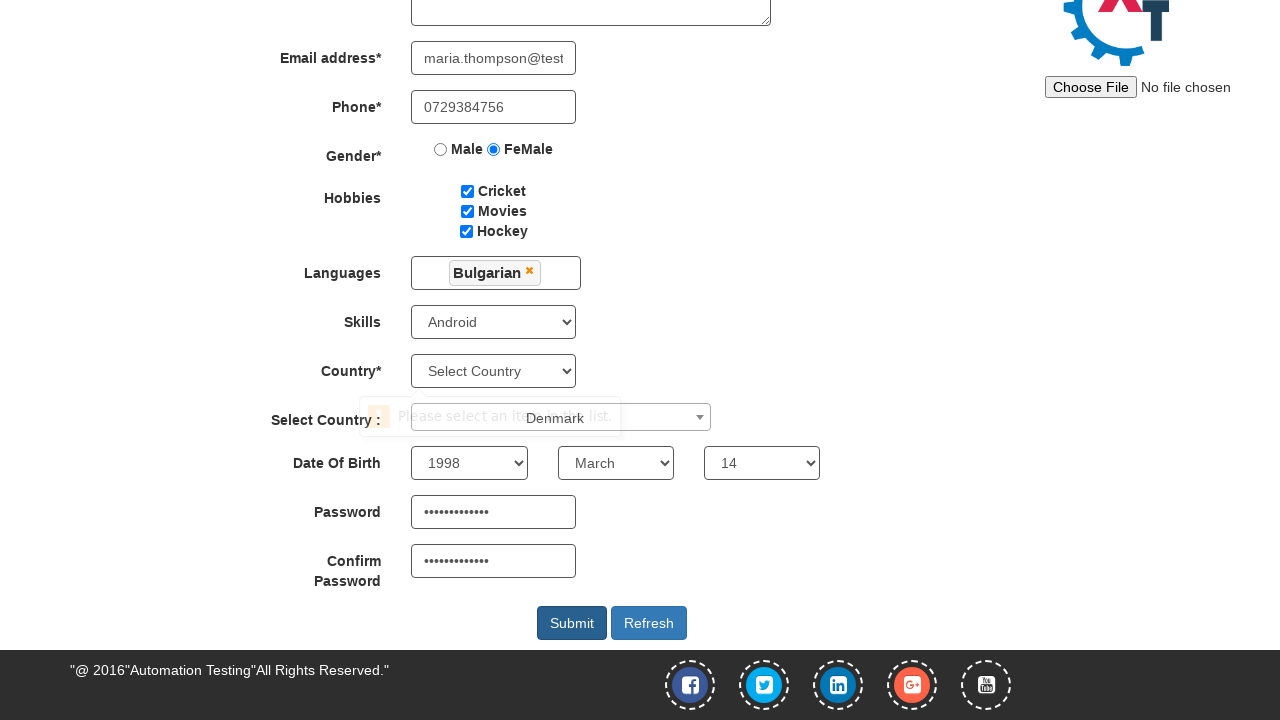

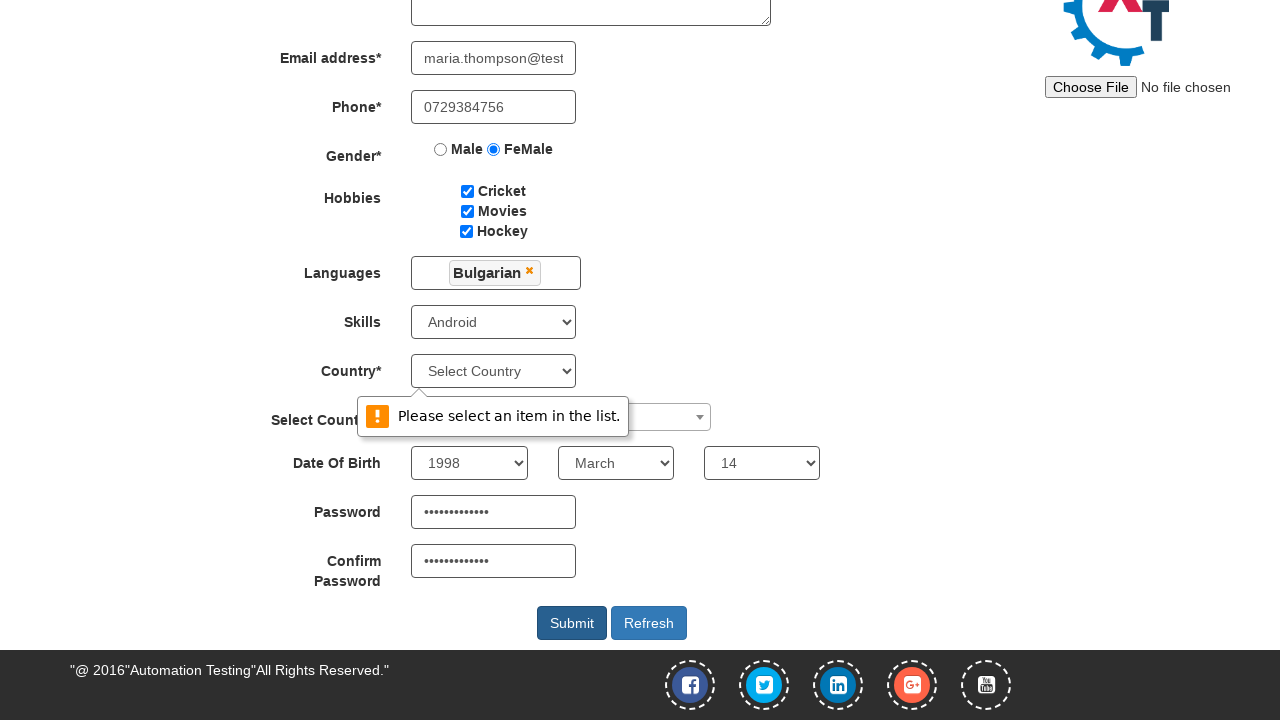